Tests marking individual todo items as complete by checking their checkboxes

Starting URL: https://demo.playwright.dev/todomvc

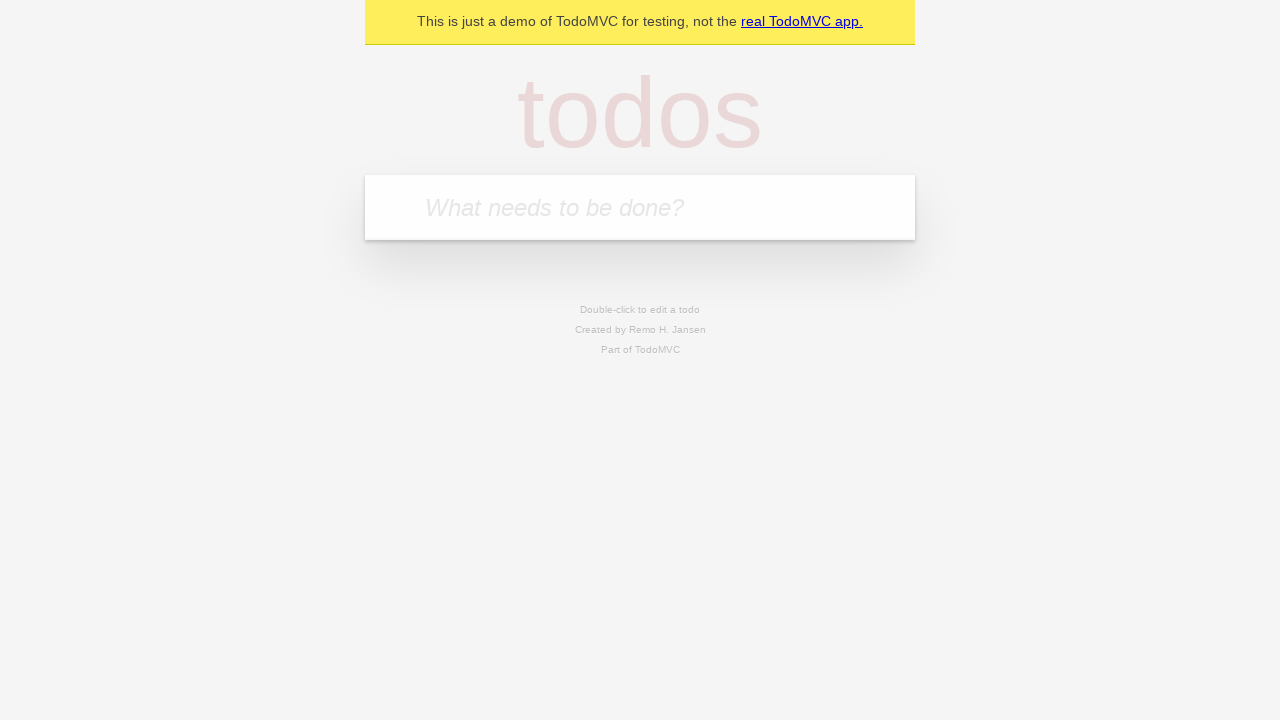

Filled todo input with 'buy some cheese' on internal:attr=[placeholder="What needs to be done?"i]
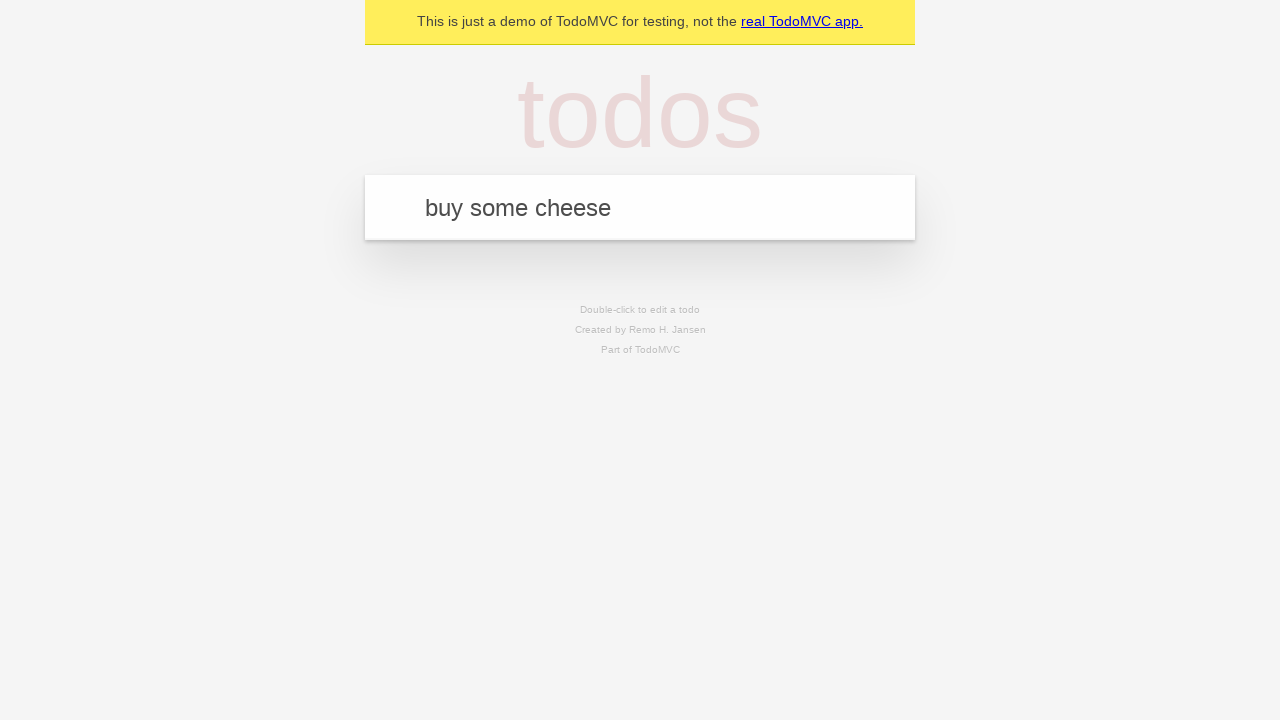

Pressed Enter to create todo 'buy some cheese' on internal:attr=[placeholder="What needs to be done?"i]
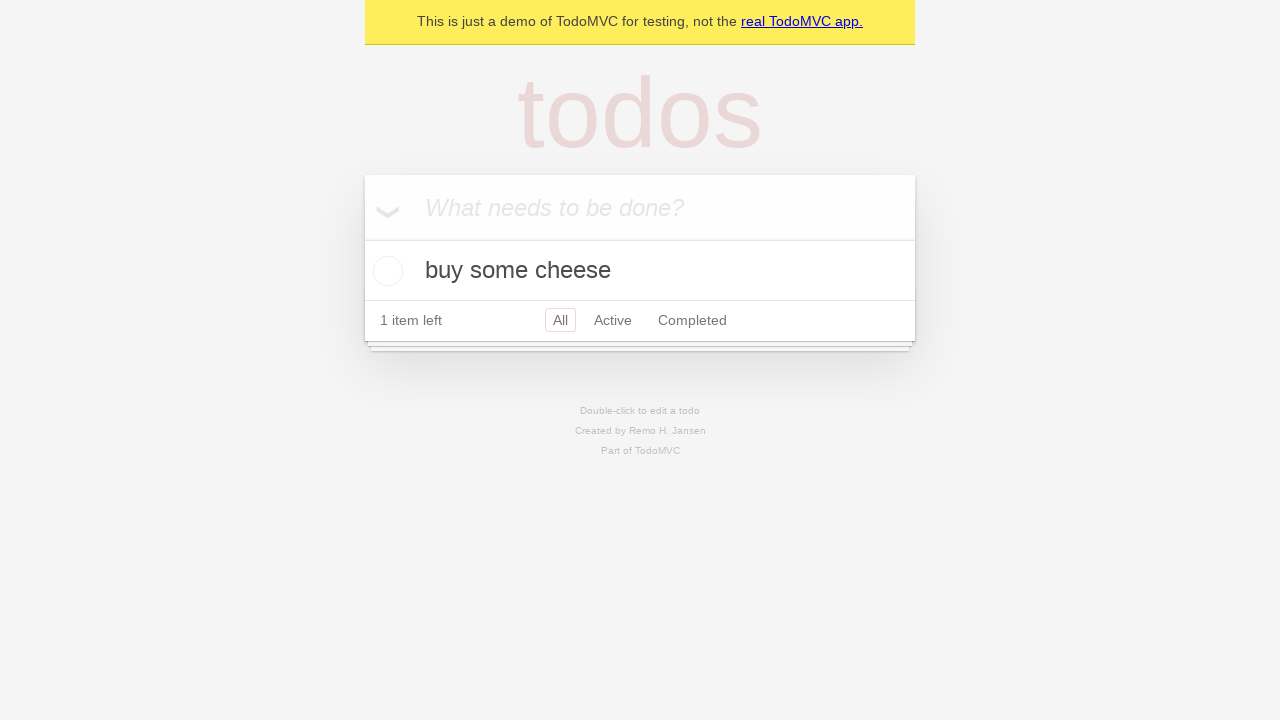

Filled todo input with 'feed the cat' on internal:attr=[placeholder="What needs to be done?"i]
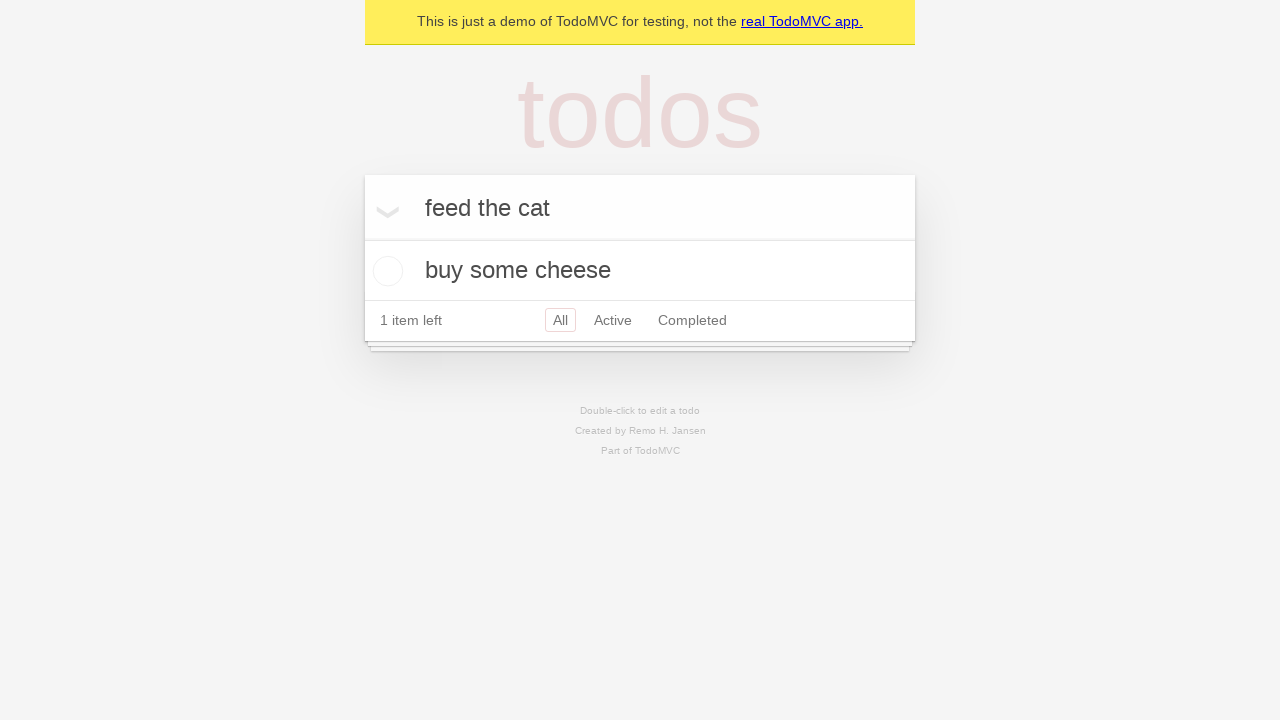

Pressed Enter to create todo 'feed the cat' on internal:attr=[placeholder="What needs to be done?"i]
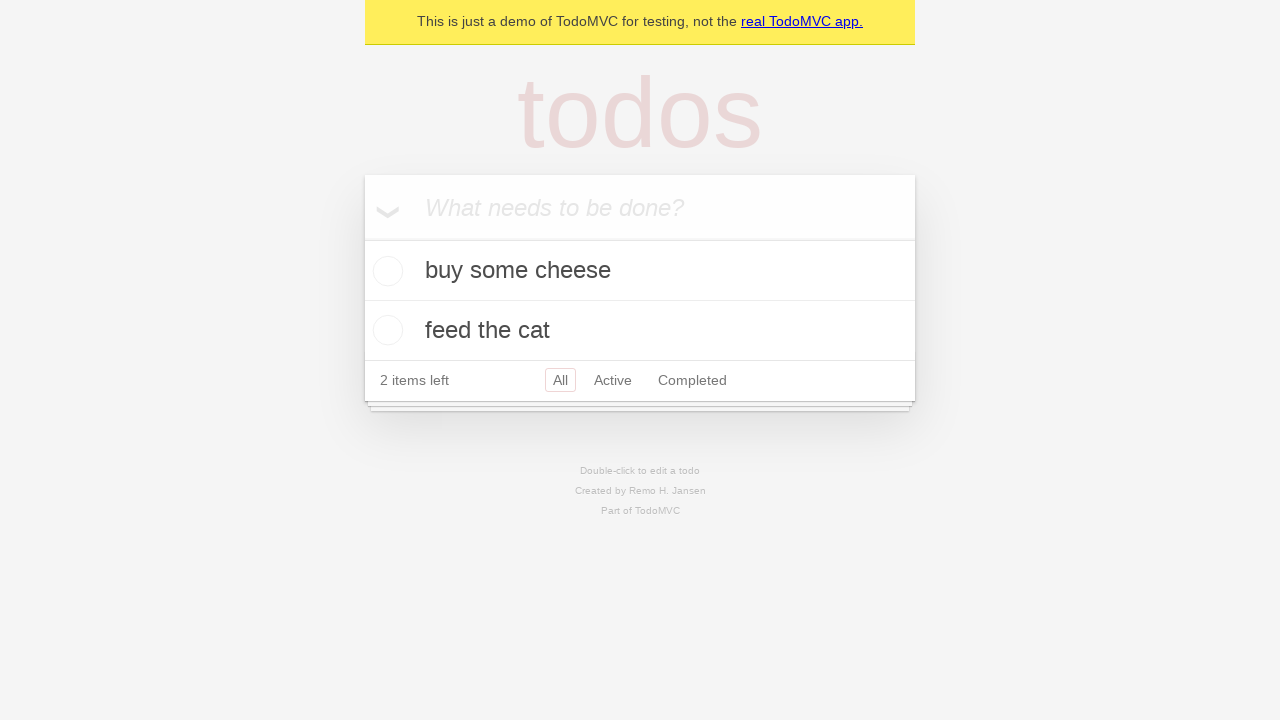

Checked checkbox for first todo item 'buy some cheese' at (385, 271) on internal:testid=[data-testid="todo-item"s] >> nth=0 >> internal:role=checkbox
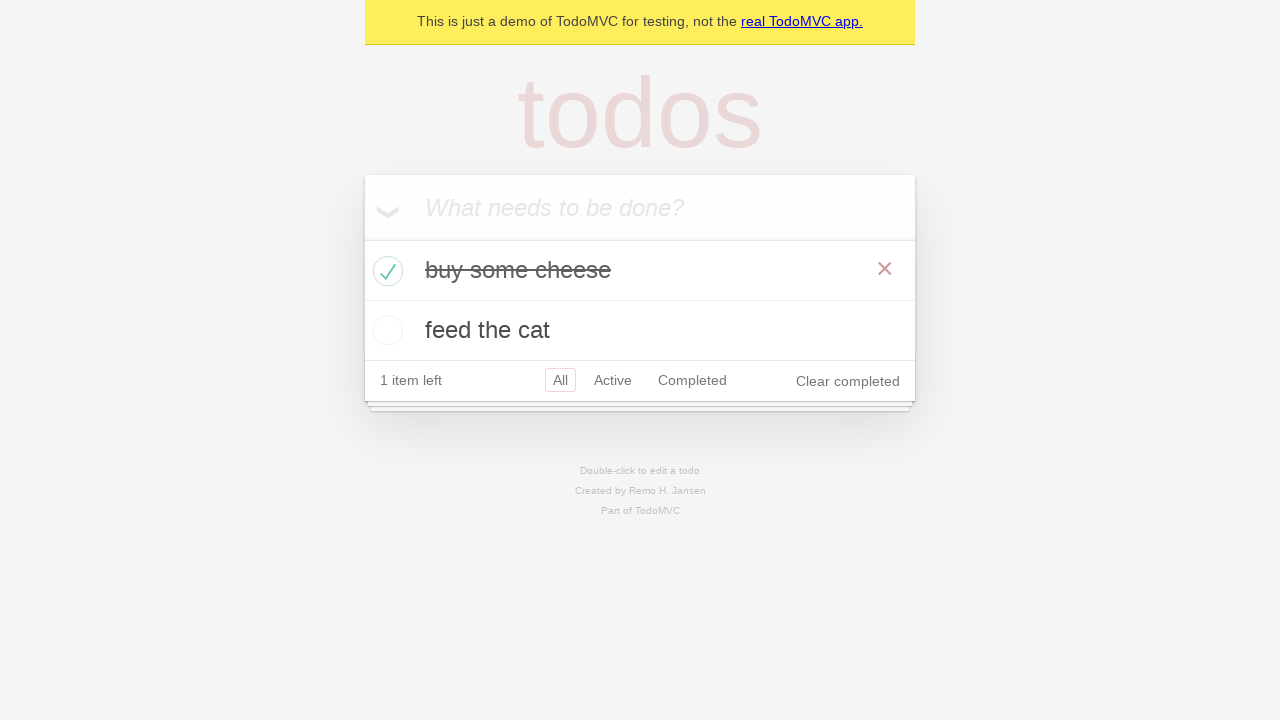

Checked checkbox for second todo item 'feed the cat' at (385, 330) on internal:testid=[data-testid="todo-item"s] >> nth=1 >> internal:role=checkbox
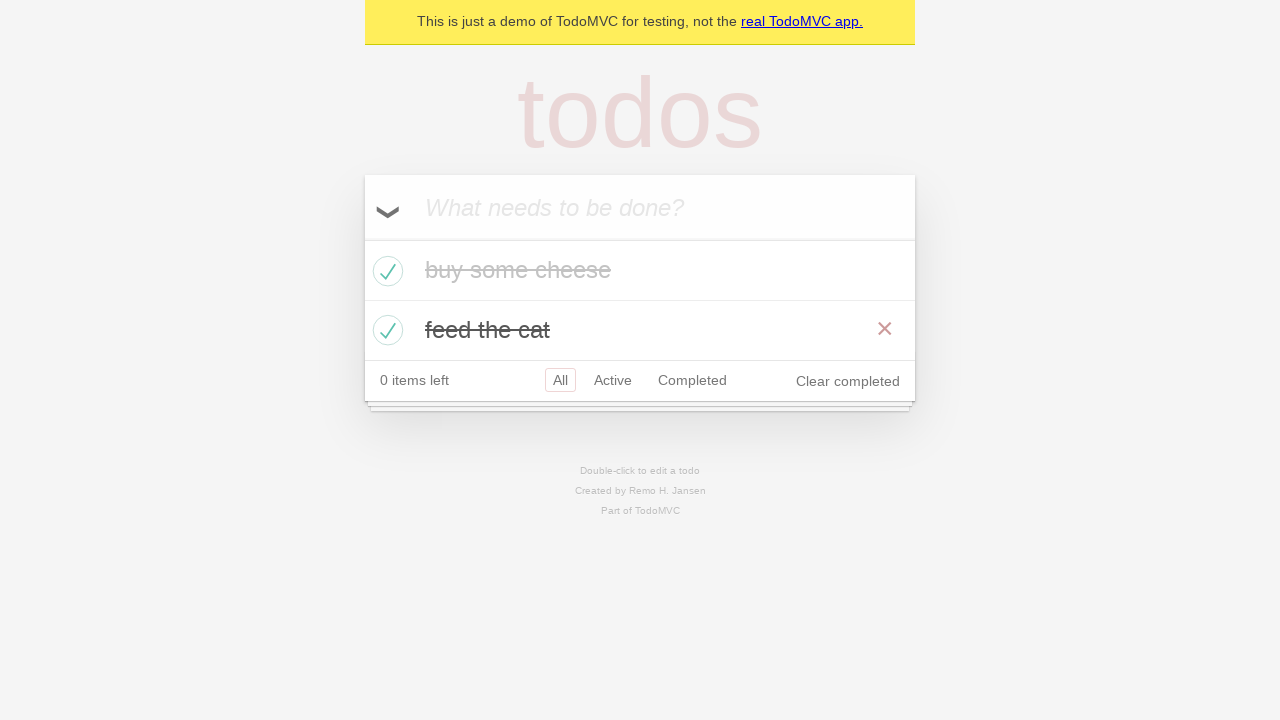

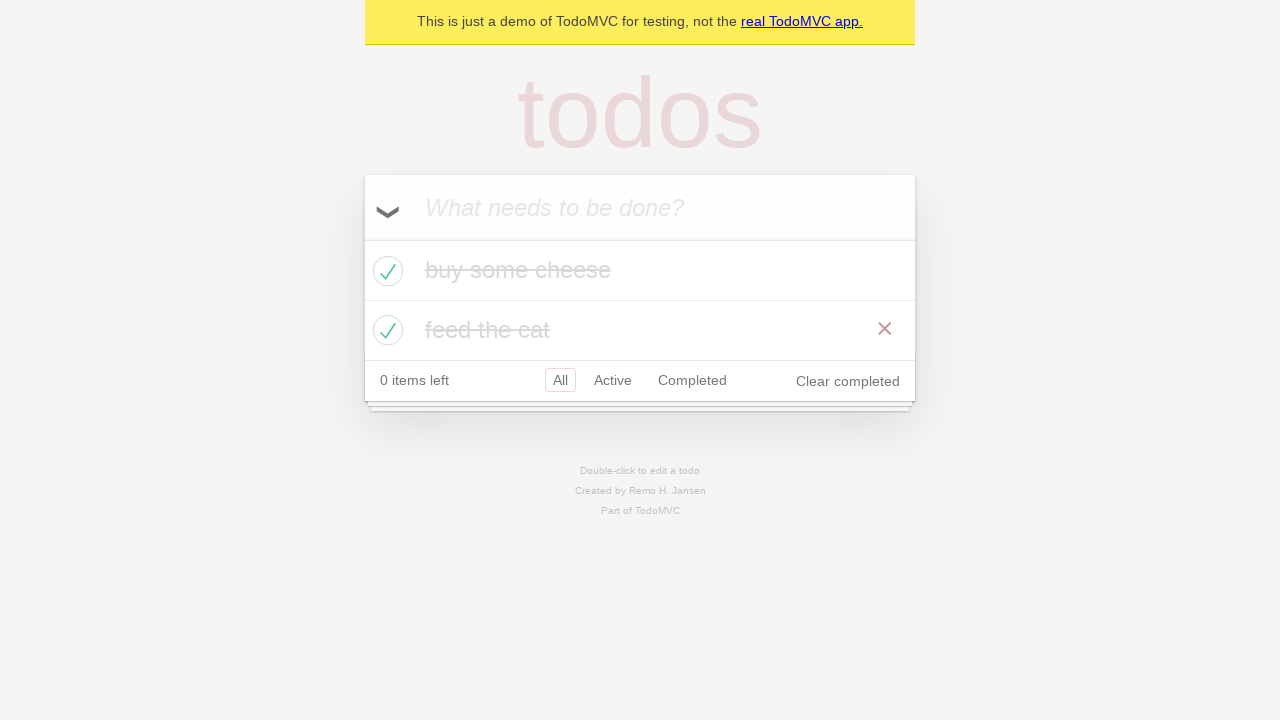